Tests that the text input field is cleared after adding a todo item

Starting URL: https://demo.playwright.dev/todomvc

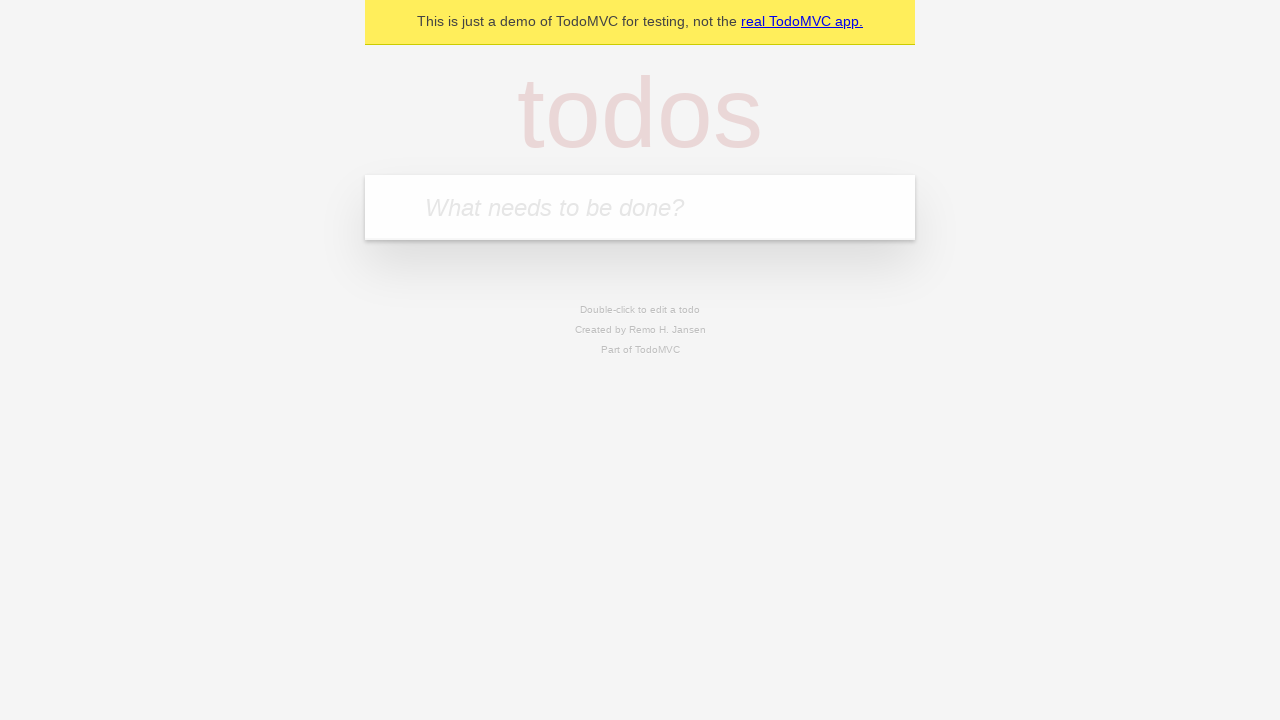

Located the todo input field with placeholder 'What needs to be done?'
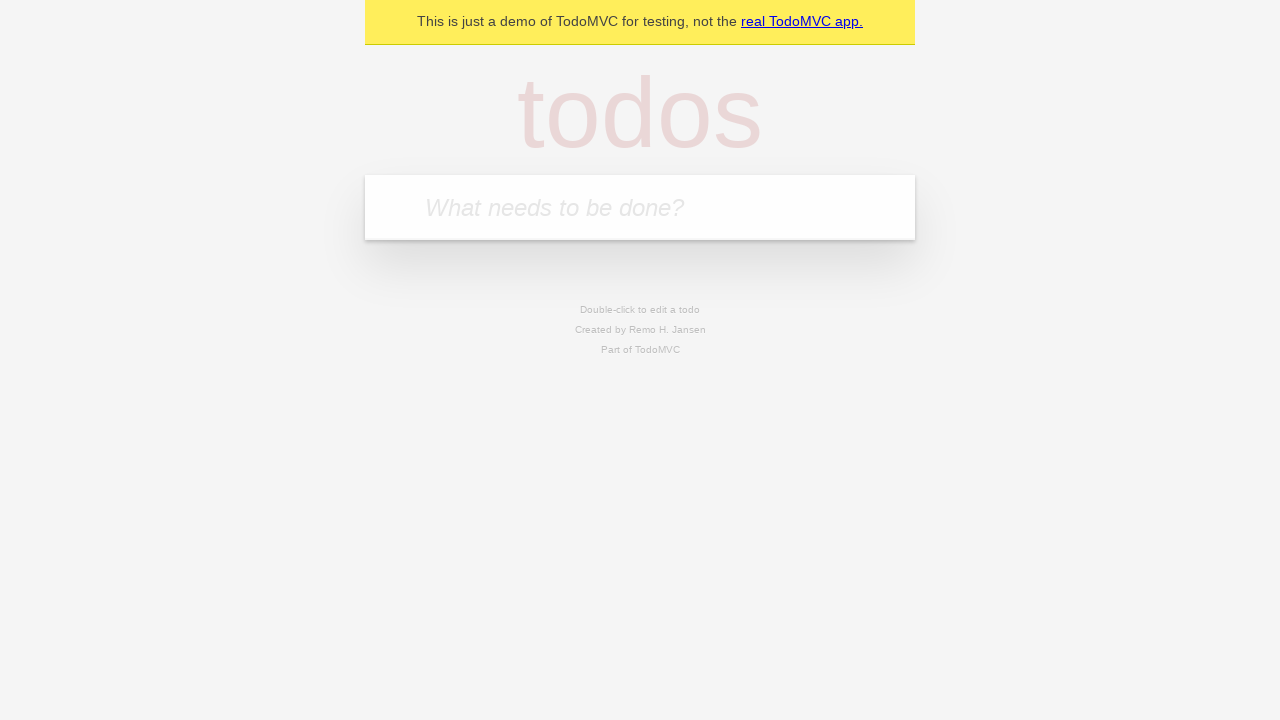

Filled todo input field with 'buy some cheese' on internal:attr=[placeholder="What needs to be done?"i]
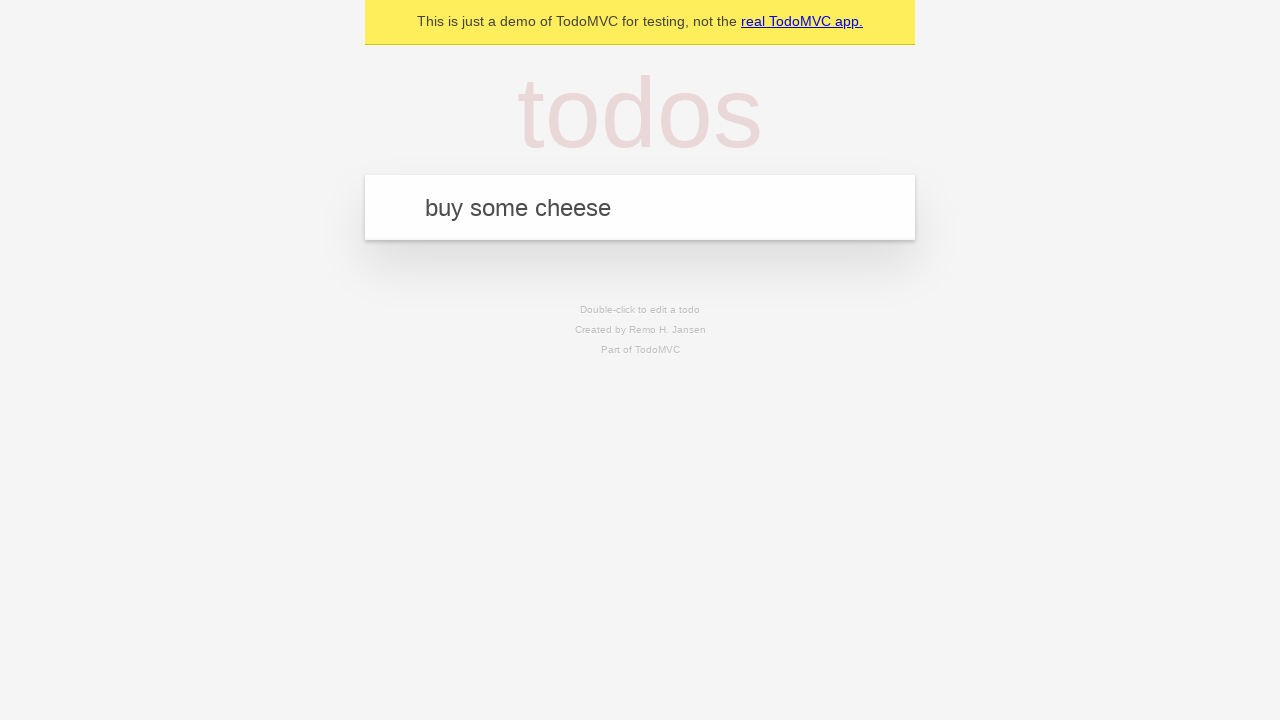

Pressed Enter to add the todo item on internal:attr=[placeholder="What needs to be done?"i]
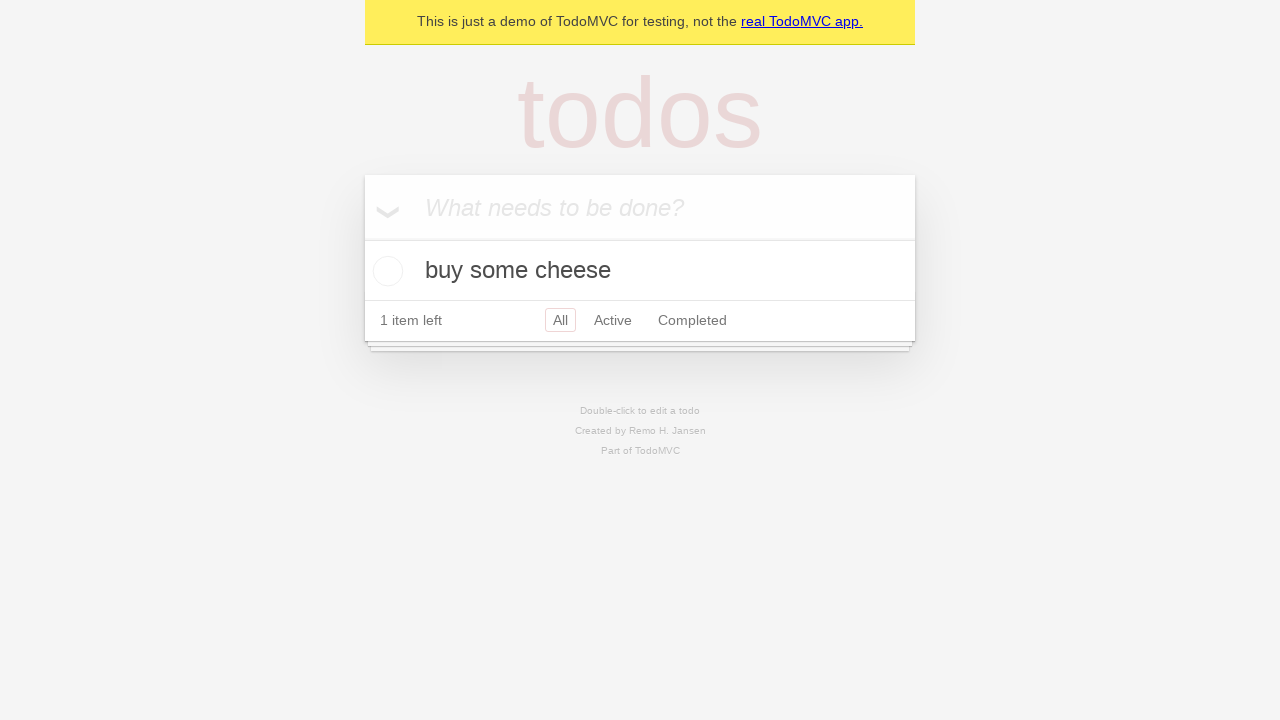

Todo item was added and appeared in the list
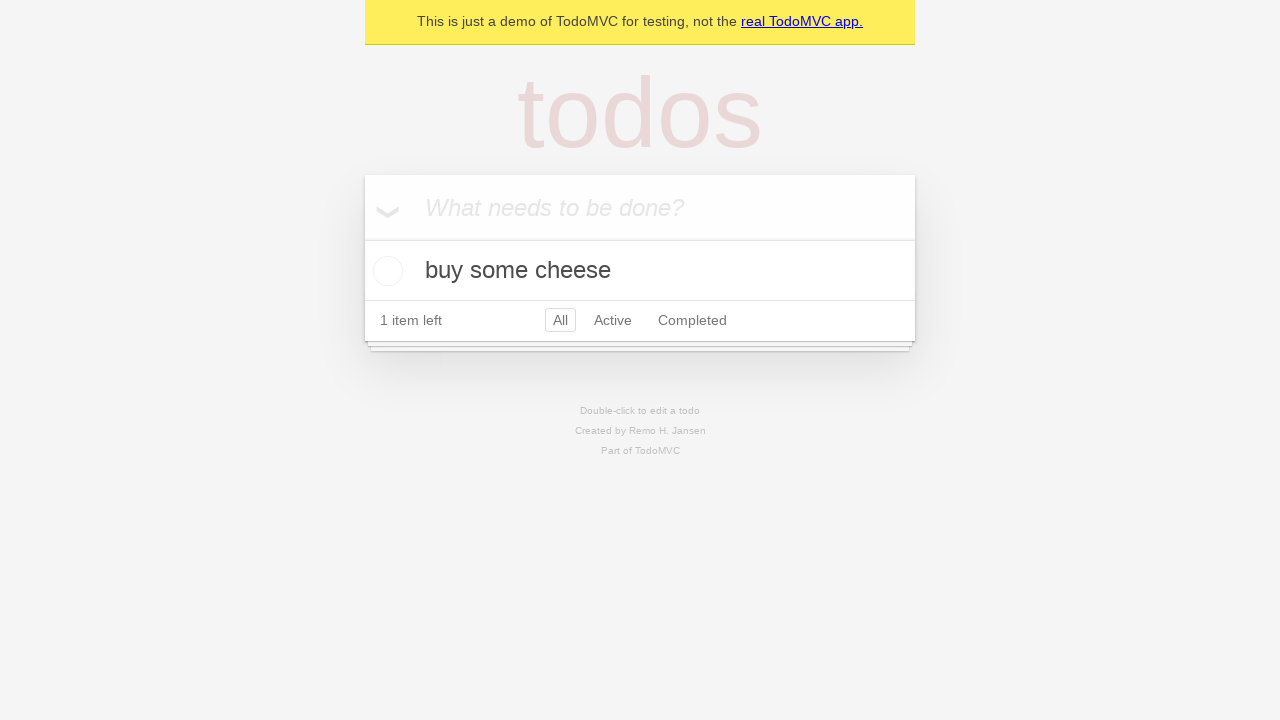

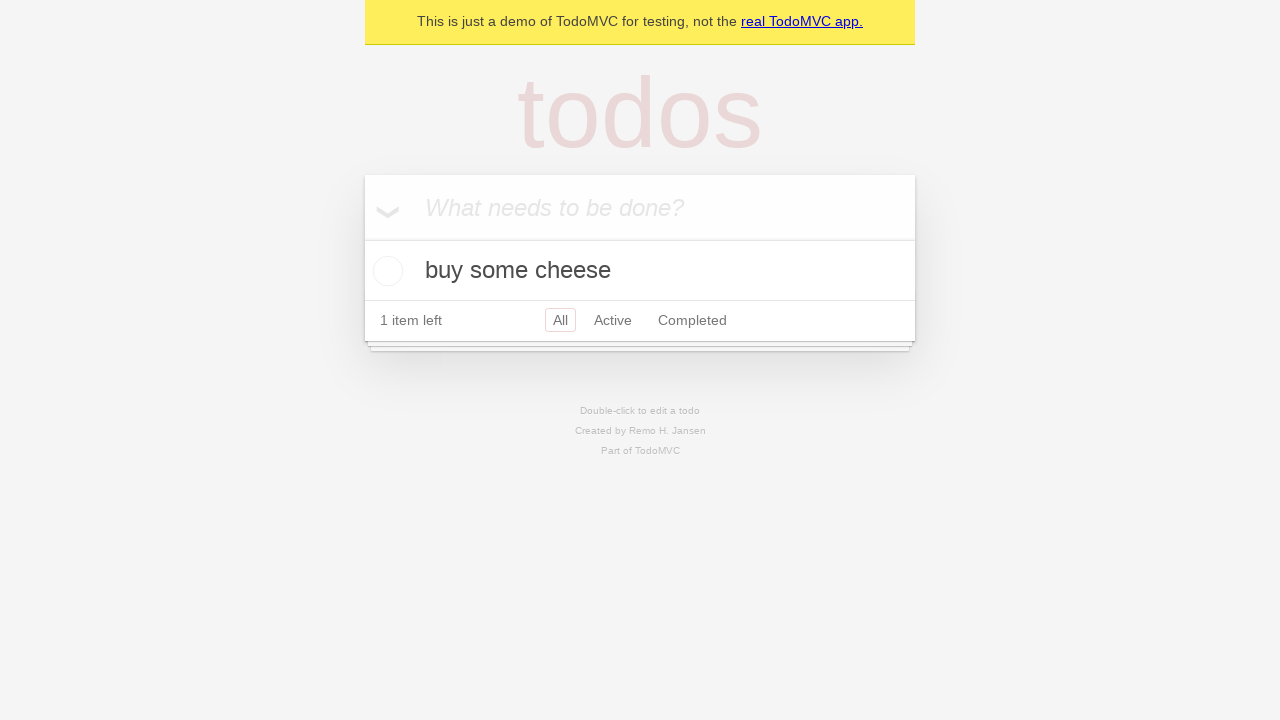